Tests the demoblaze e-commerce site by navigating through product categories, opening and closing various modals (Contact, About Us, Log in, Sign up), submitting a contact form, adding a product to cart, and completing a purchase order.

Starting URL: https://demoblaze.com/

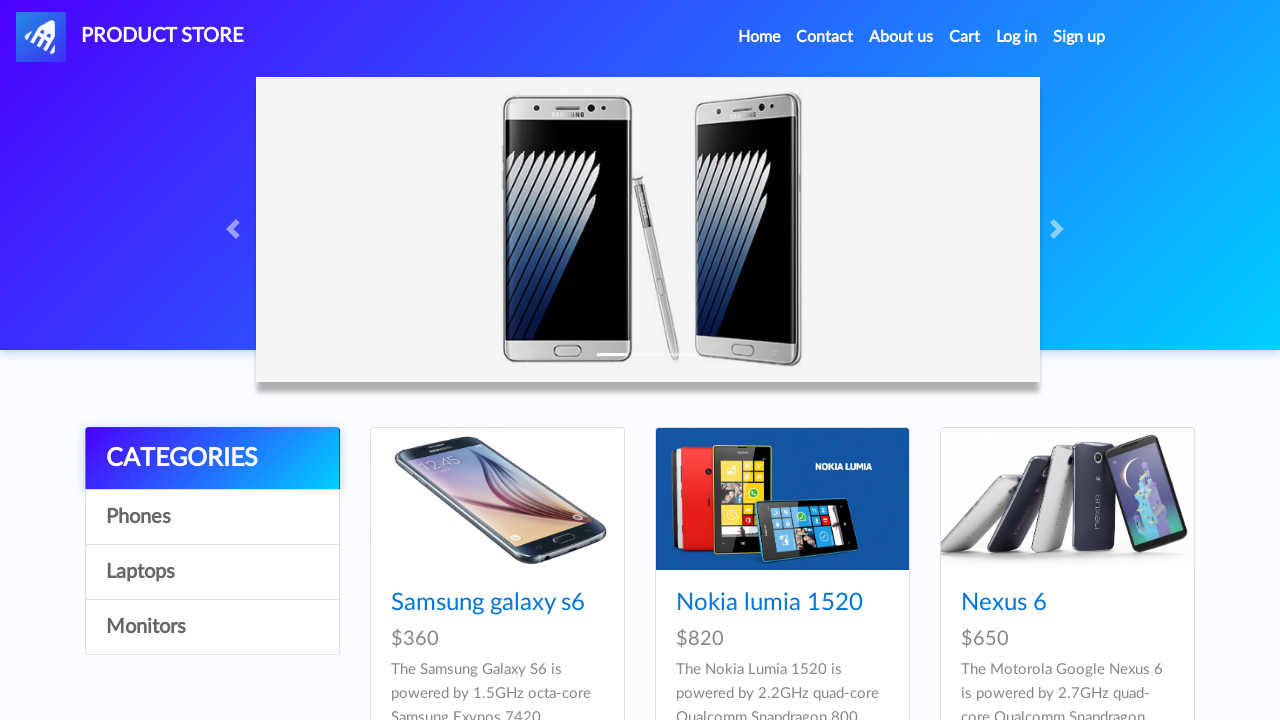

Clicked on Phones category at (212, 517) on internal:role=link[name="Phones"i]
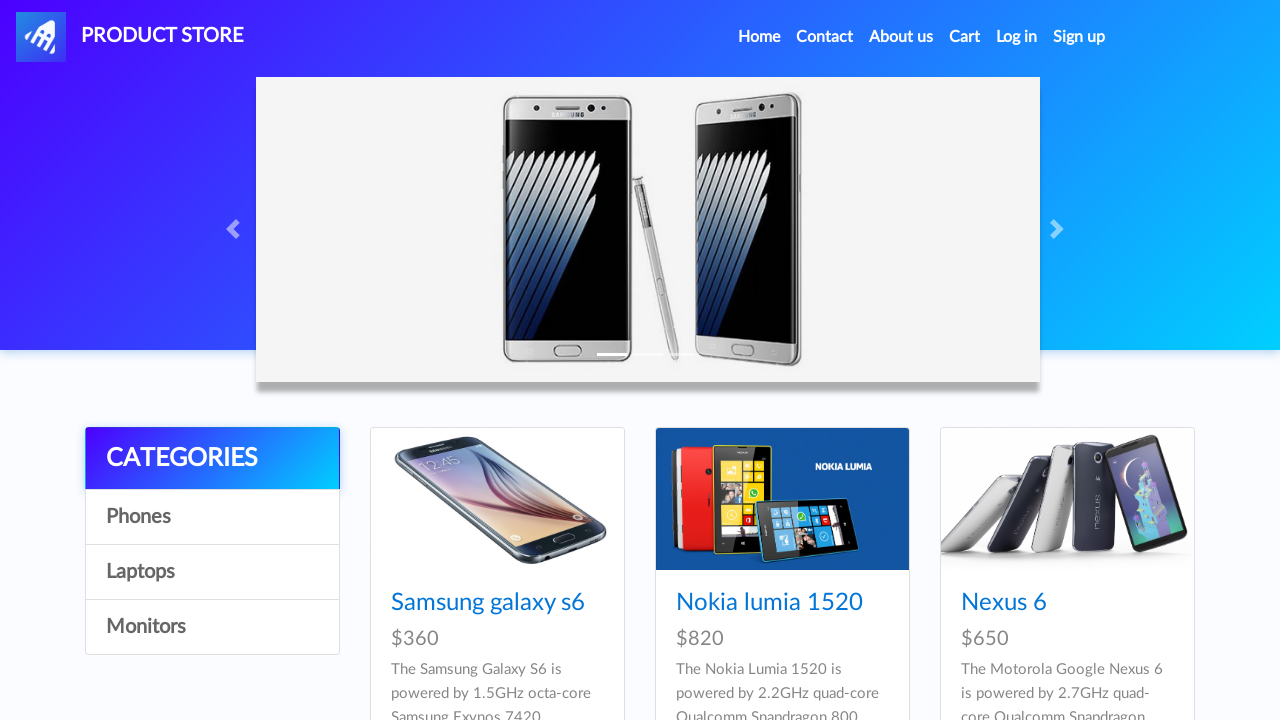

Clicked on Laptops category at (212, 572) on internal:role=link[name="Laptops"i]
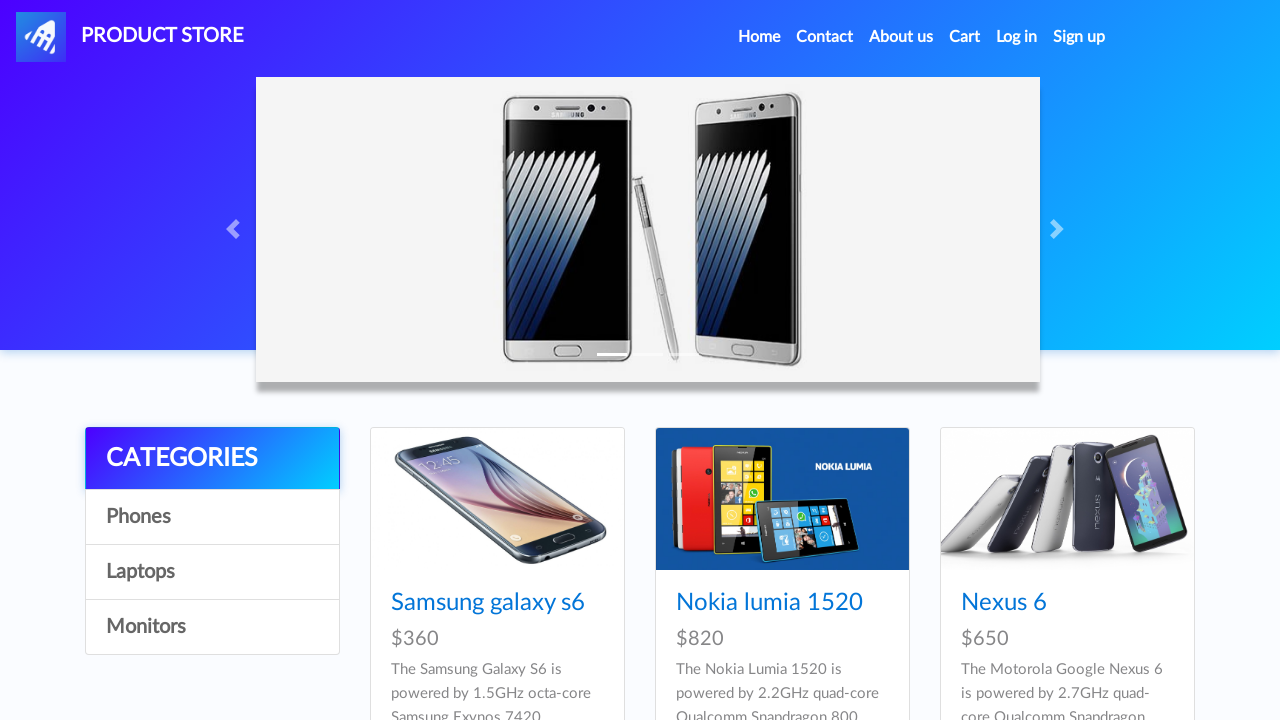

Clicked on Monitors category at (212, 627) on internal:role=link[name="Monitors"i]
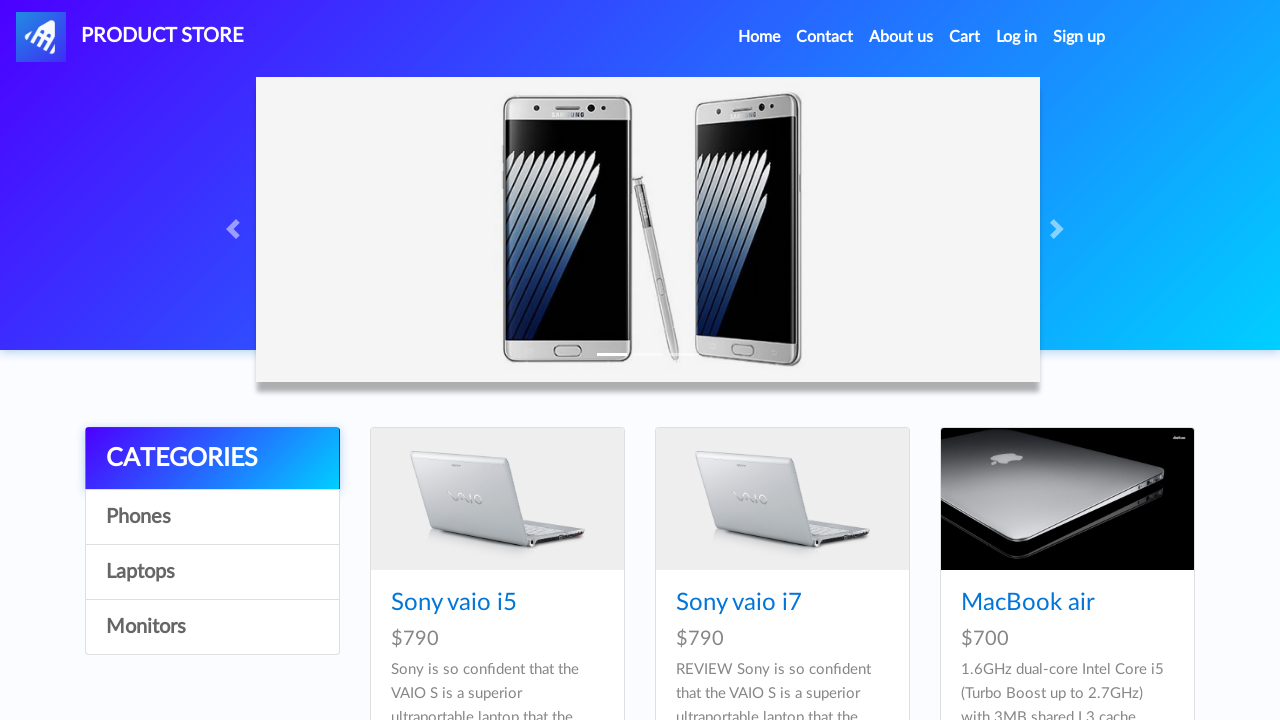

Navigated back to Home at (759, 37) on internal:role=link[name="Home (current)"i]
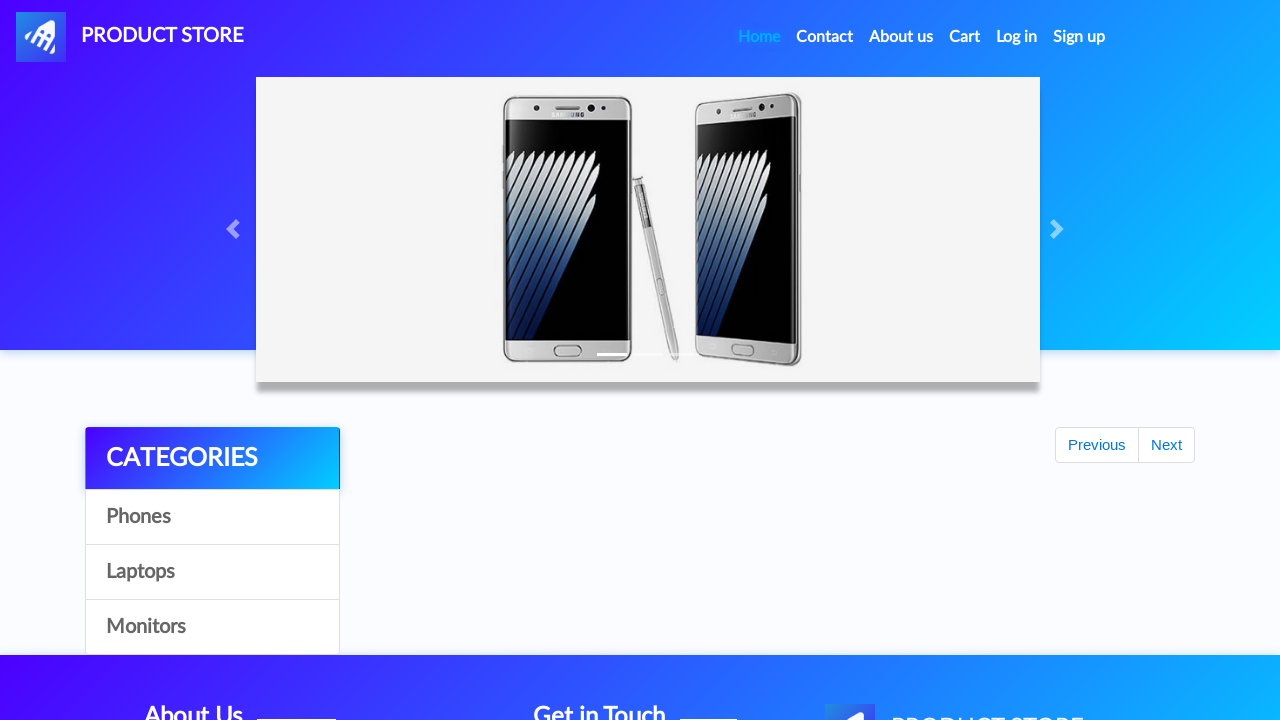

Opened Contact modal at (825, 37) on internal:role=link[name="Contact"i]
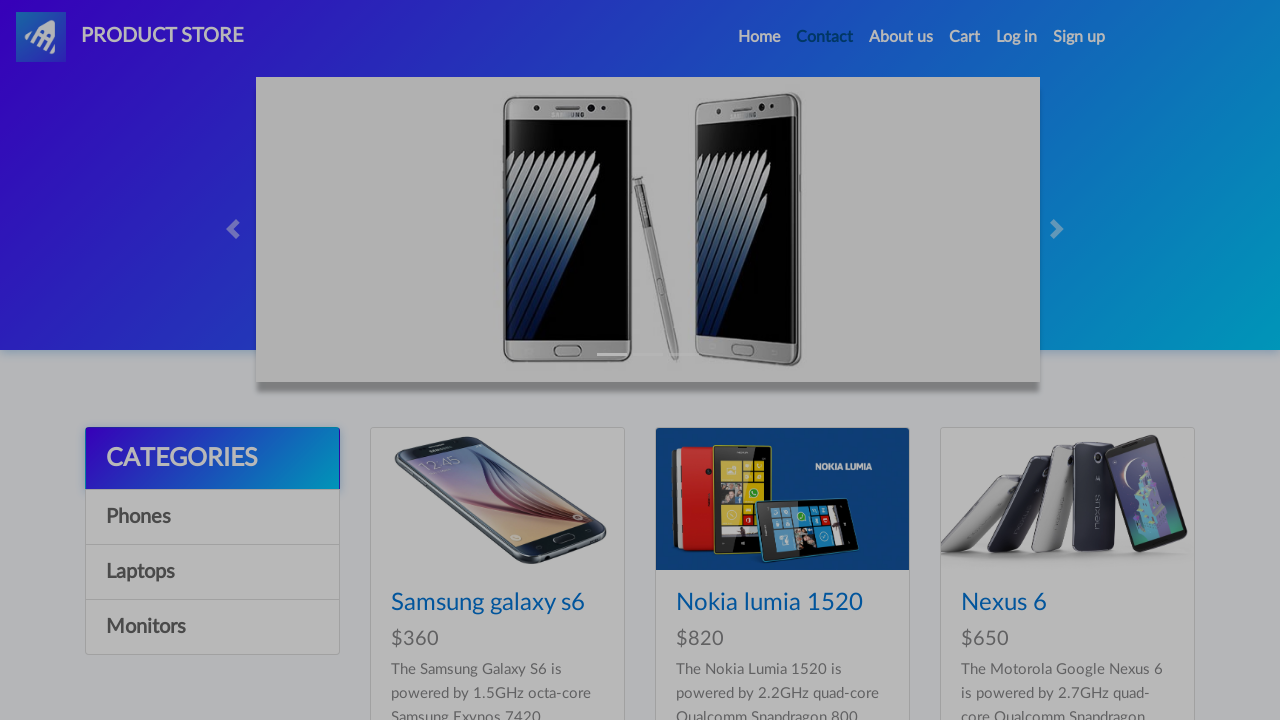

Closed Contact modal at (867, 61) on internal:label="New message"i >> internal:label="Close"i
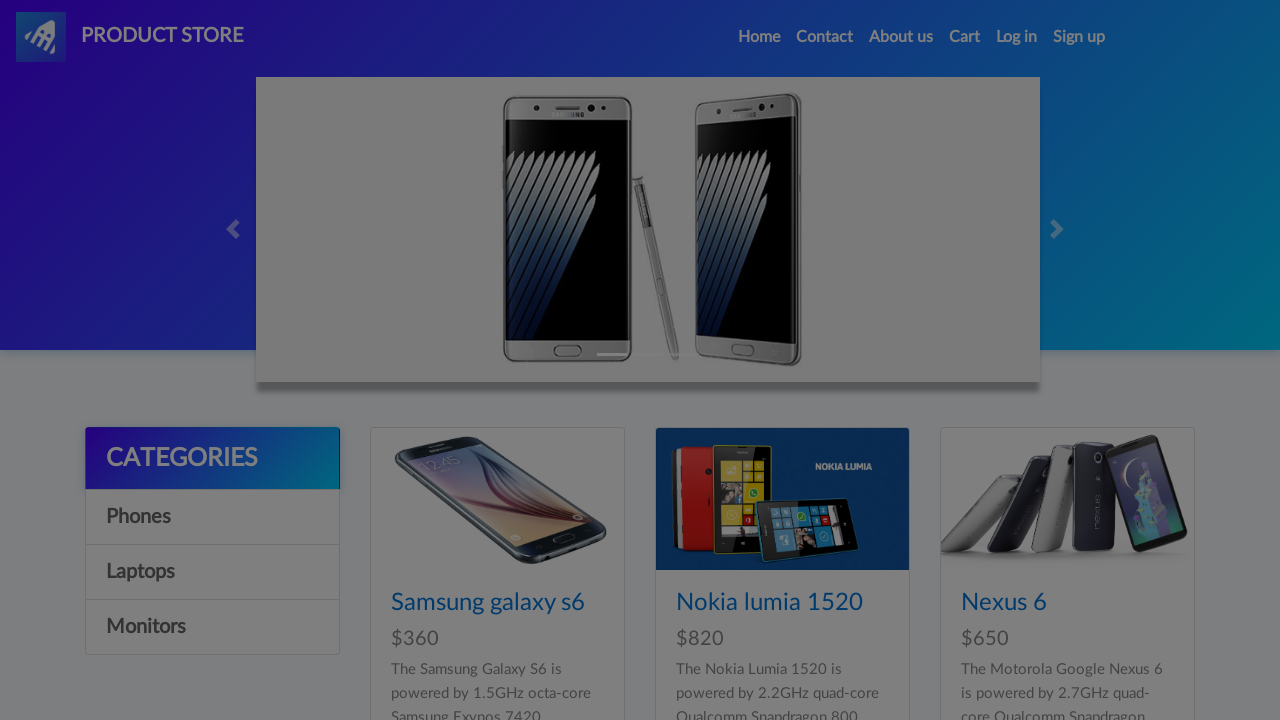

Opened About Us modal at (901, 37) on internal:role=link[name="About us"i]
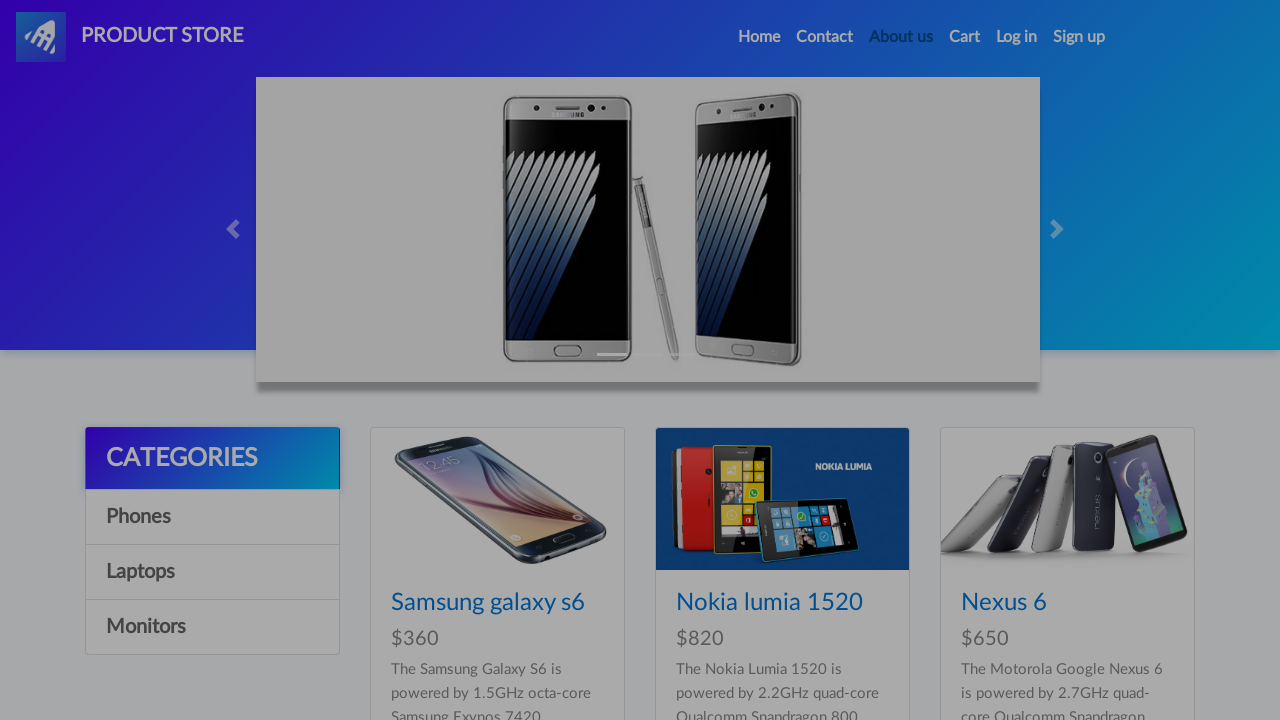

Closed About Us modal at (867, 61) on #videoModal >> internal:label="Close"i
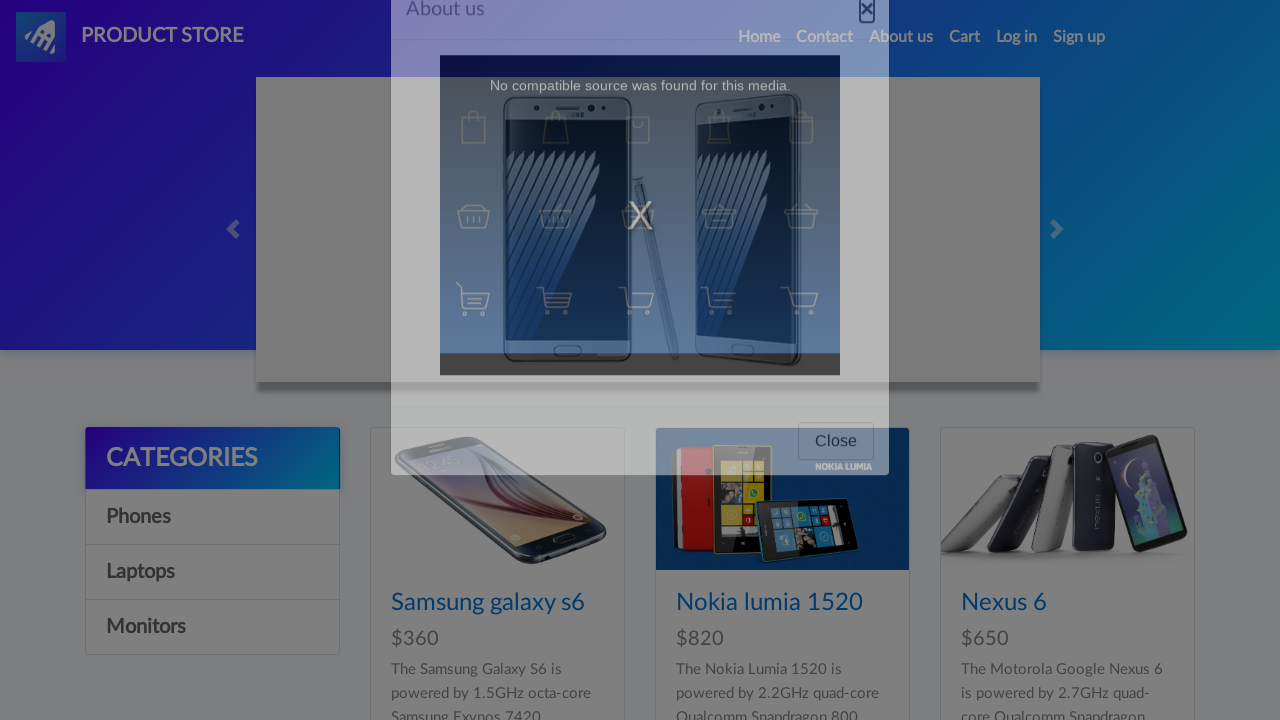

Navigated to Cart at (965, 37) on internal:role=link[name="Cart"i]
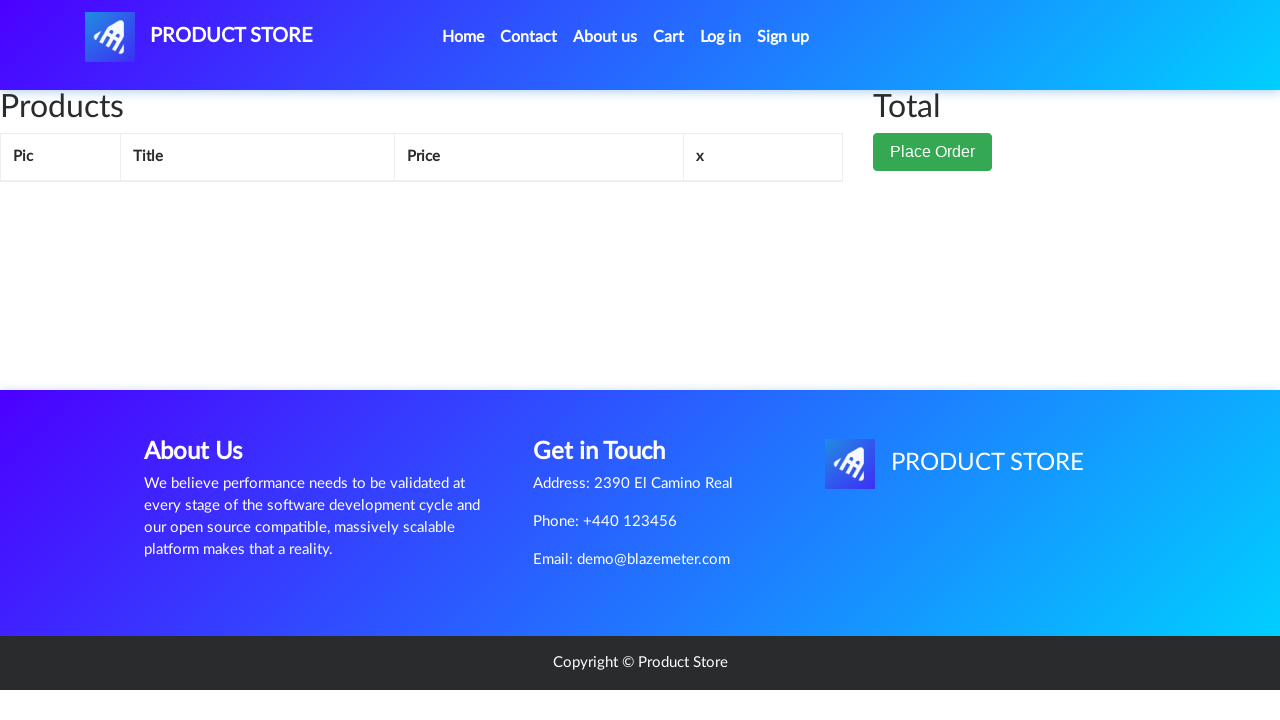

Opened Log in modal at (721, 37) on internal:role=link[name="Log in"i]
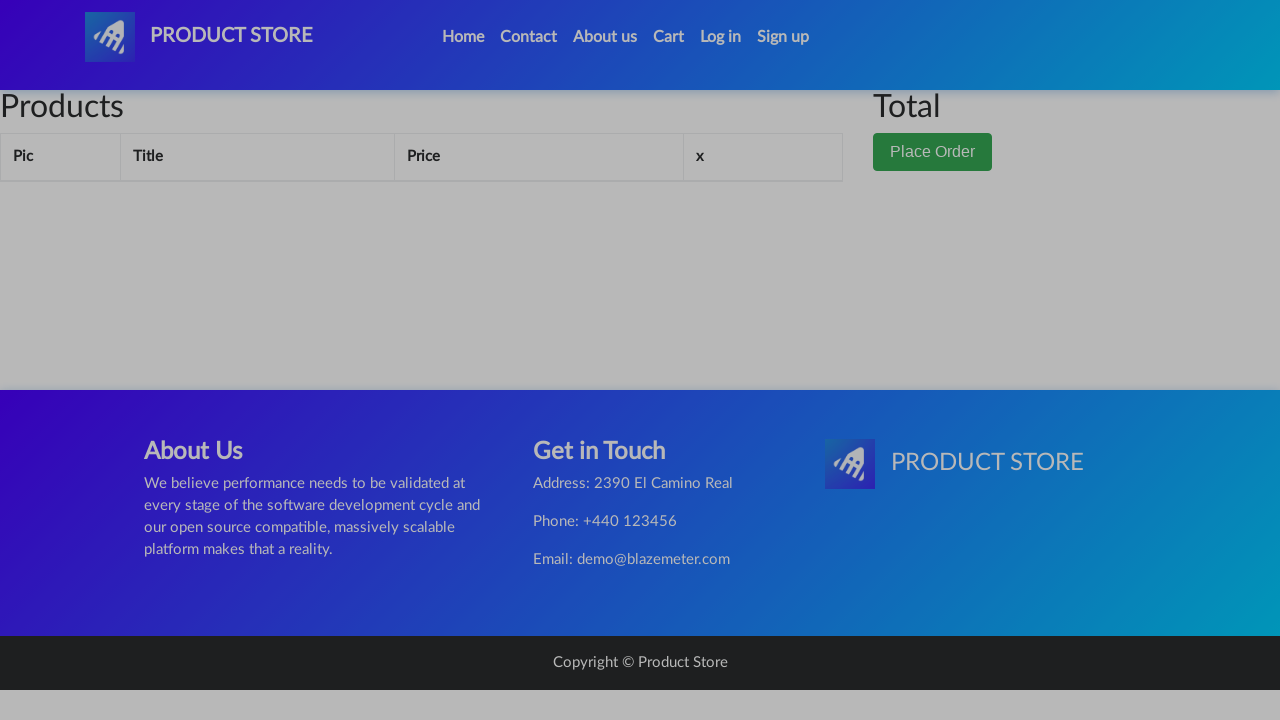

Closed Log in modal at (867, 61) on internal:role=dialog[name="Log in"i] >> internal:label="Close"i
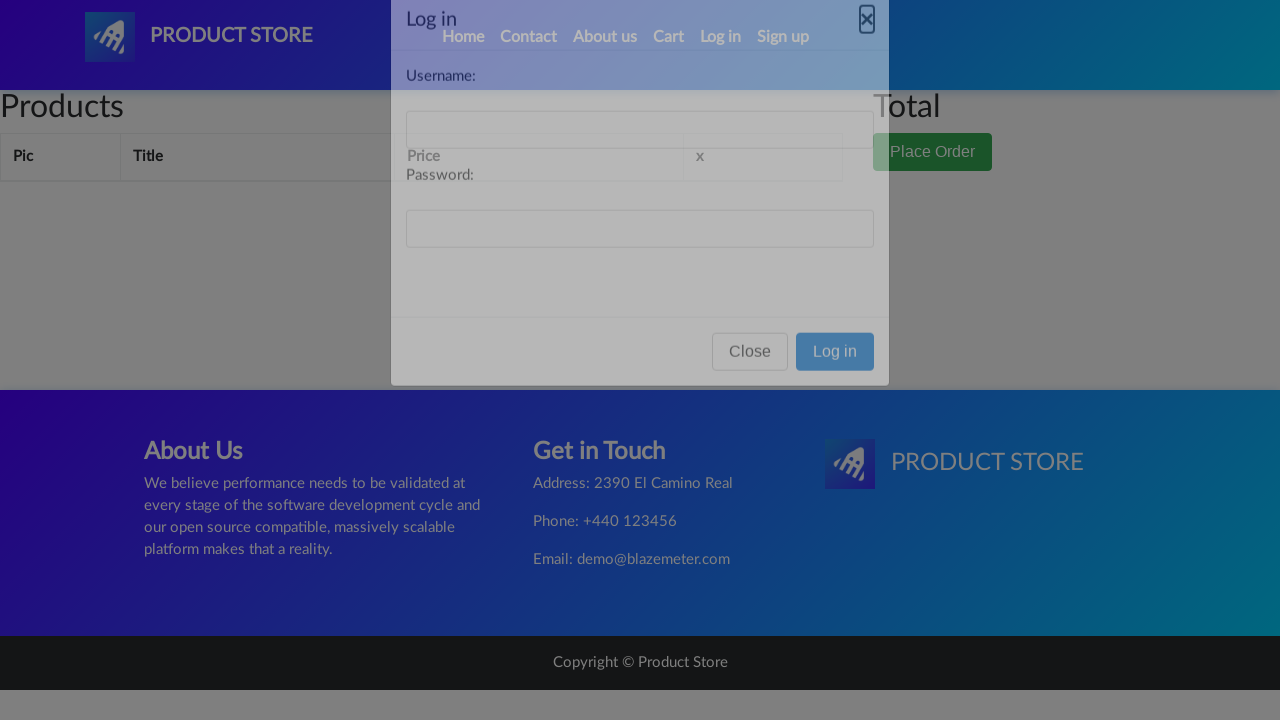

Opened Sign up modal at (783, 37) on internal:role=link[name="Sign up"i]
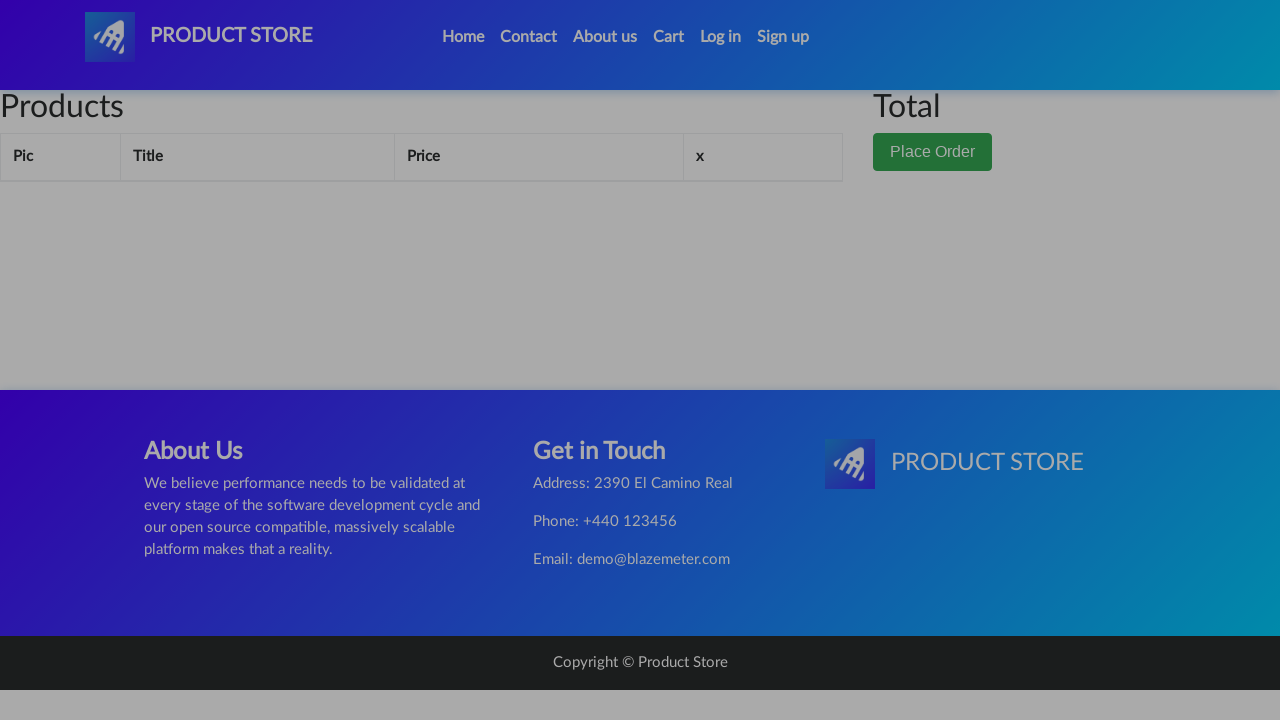

Closed Sign up modal at (867, 61) on internal:label="Sign up"i >> internal:label="Close"i
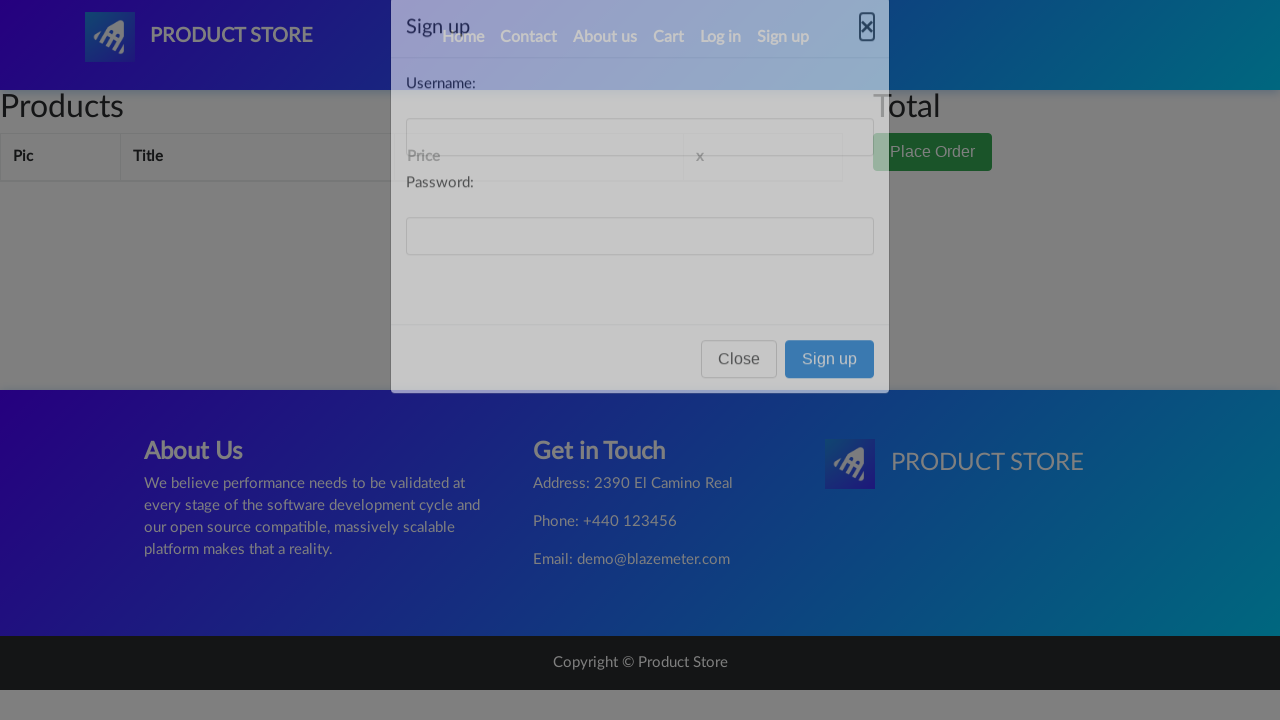

Opened Contact modal again for form submission at (529, 37) on internal:role=link[name="Contact"i]
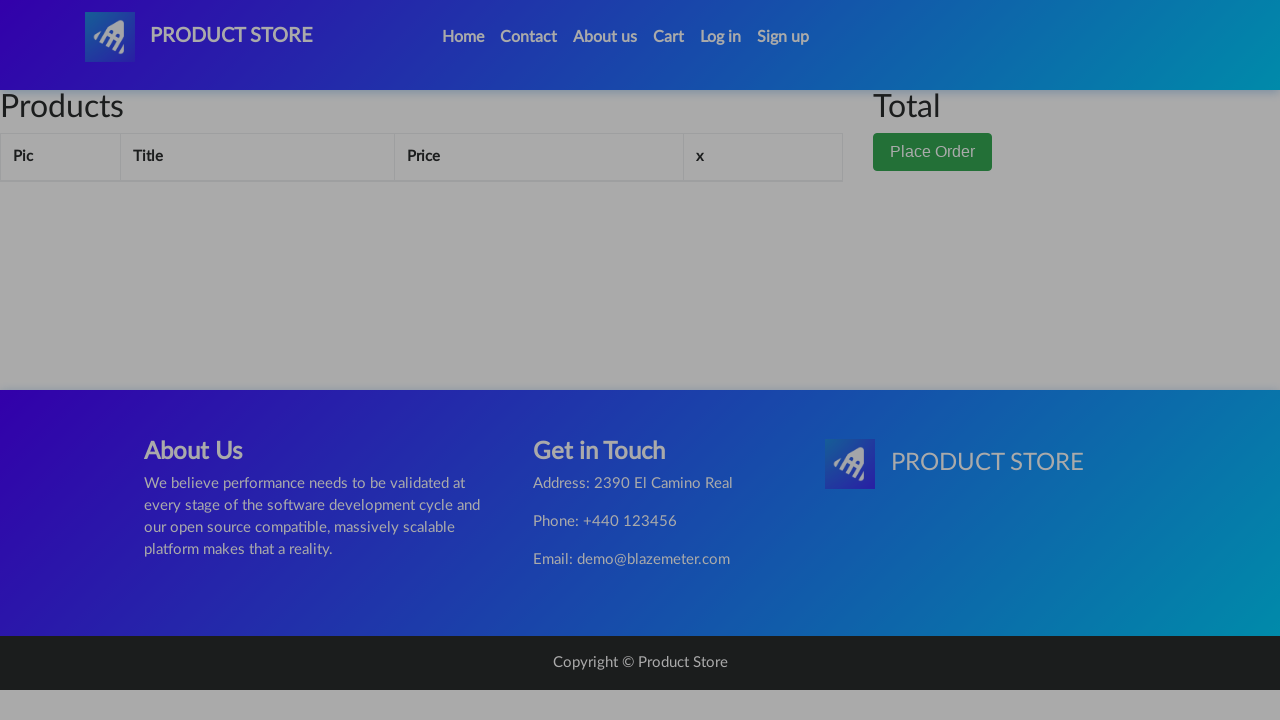

Filled recipient email field with john.doe@example.com on #recipient-email
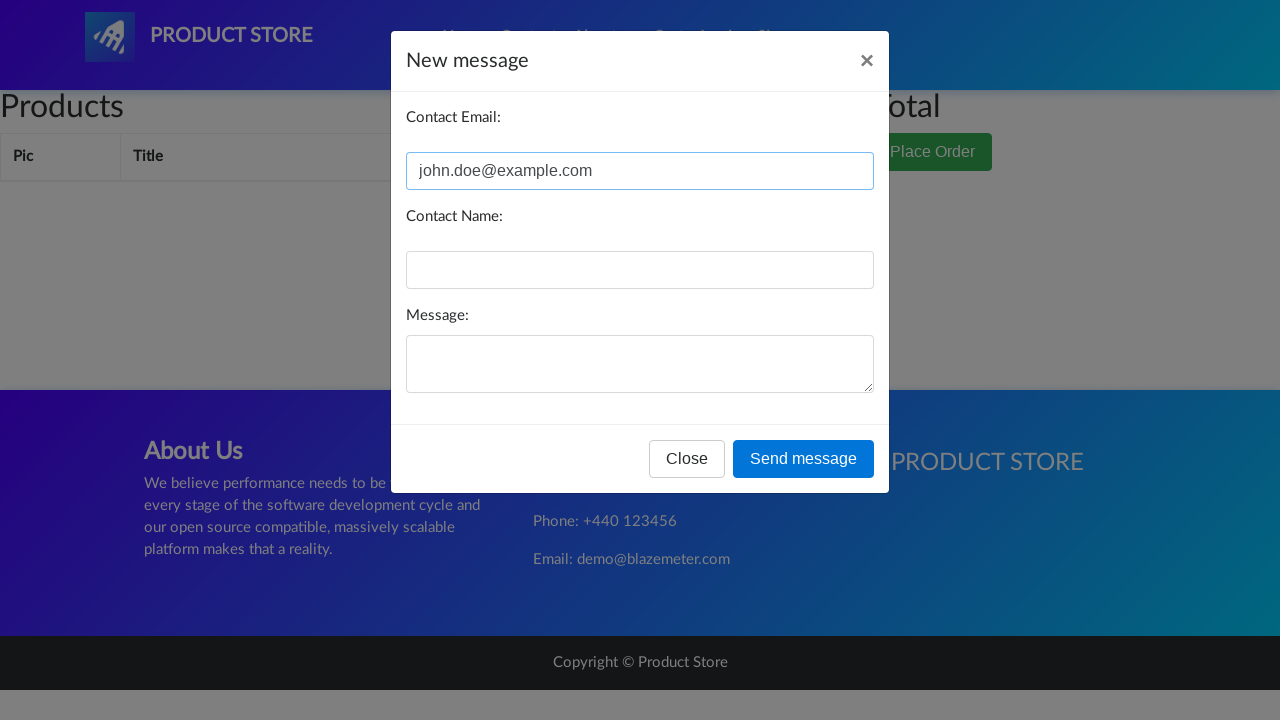

Filled contact email field with john.doe@example.com on internal:label="Contact Email:"i
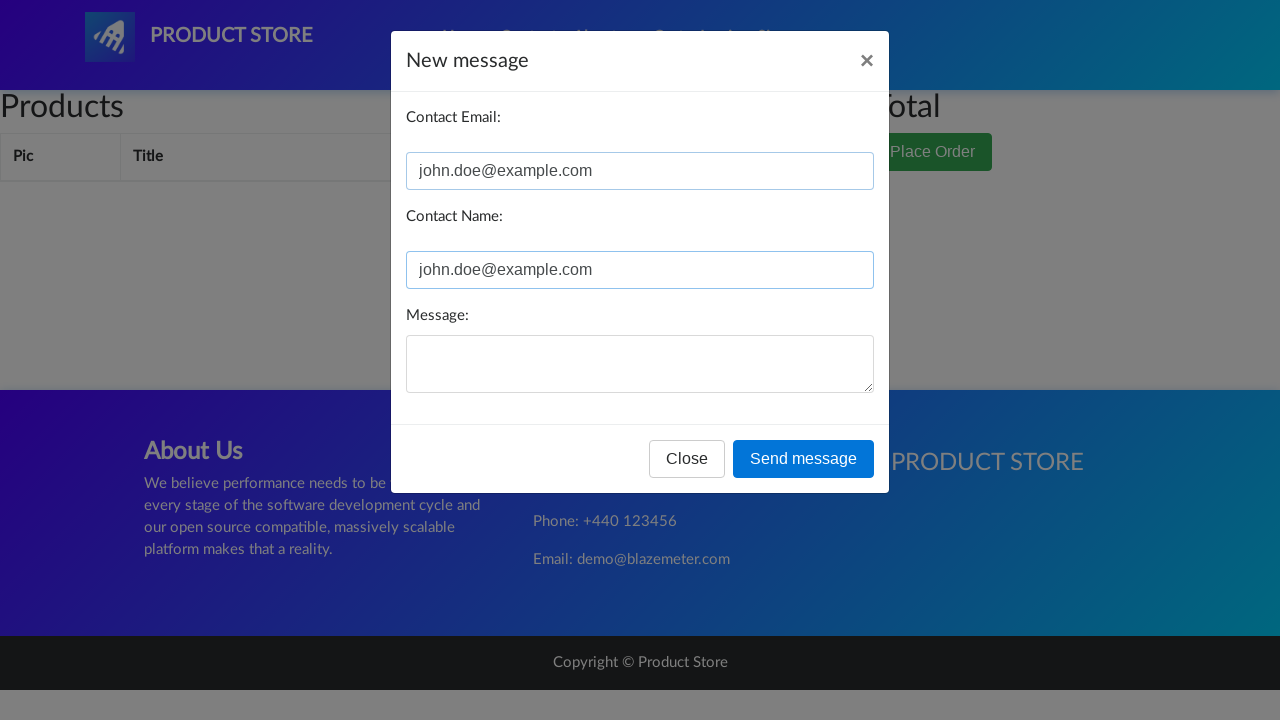

Filled message field with test inquiry on internal:label="Message:"i
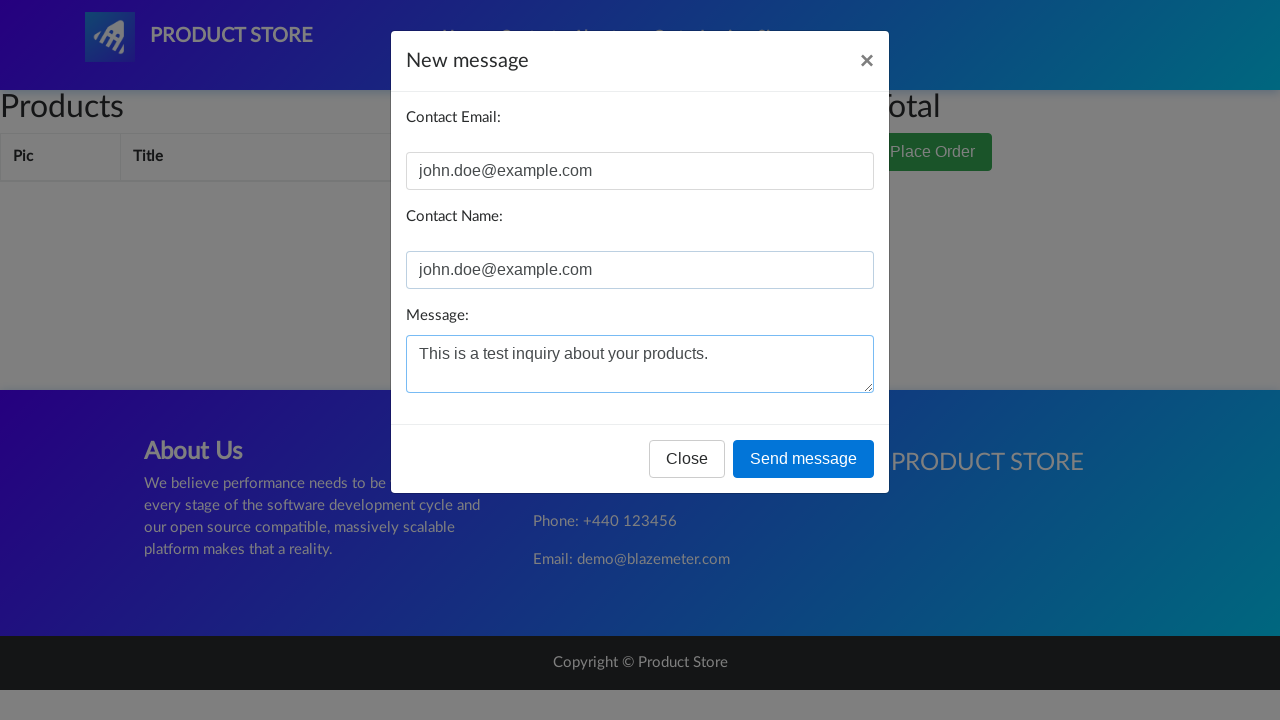

Set up dialog handler to dismiss alerts
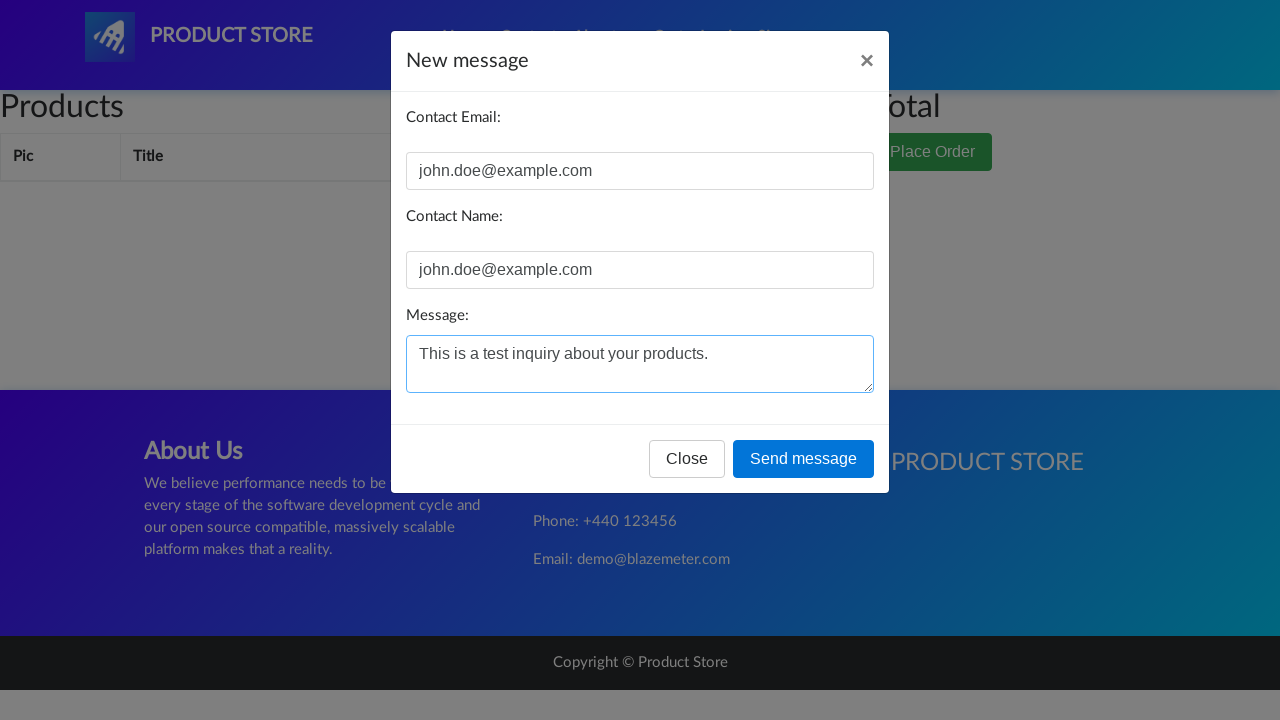

Clicked Send message button and handled dialog at (804, 459) on internal:role=button[name="Send message"i]
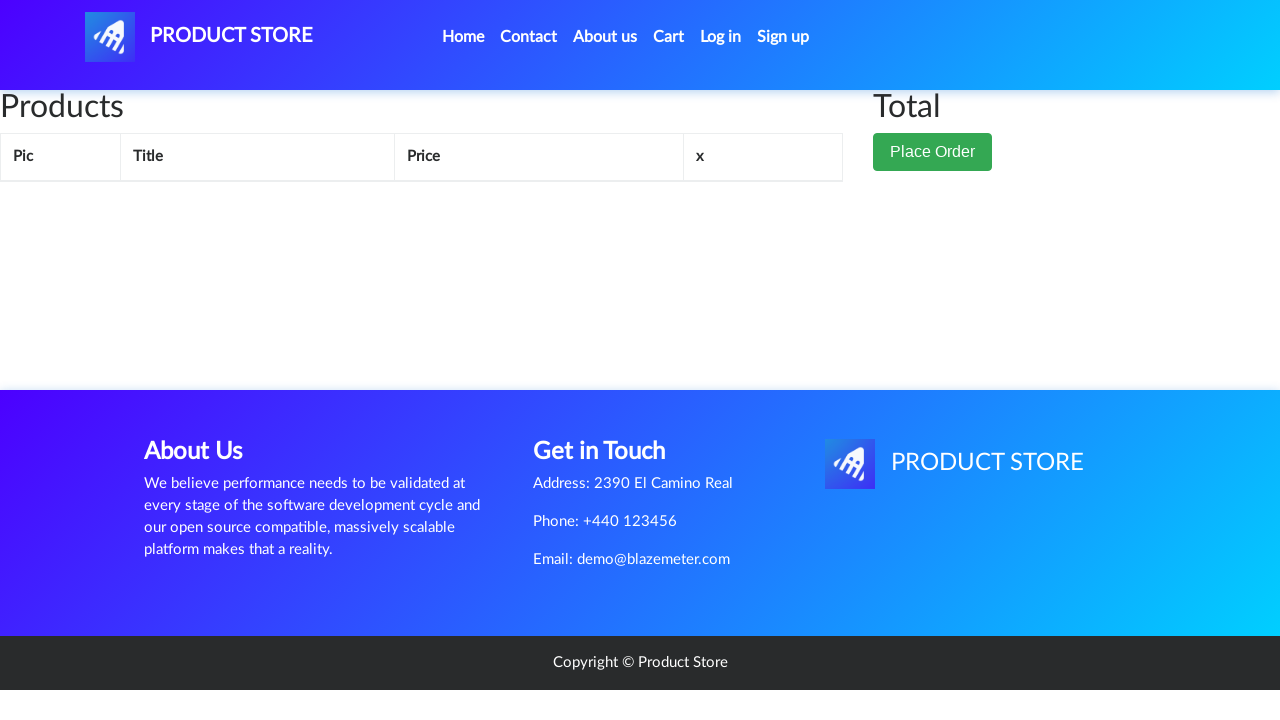

Navigated back to Home after contact form submission at (463, 37) on internal:role=link[name="Home (current)"i]
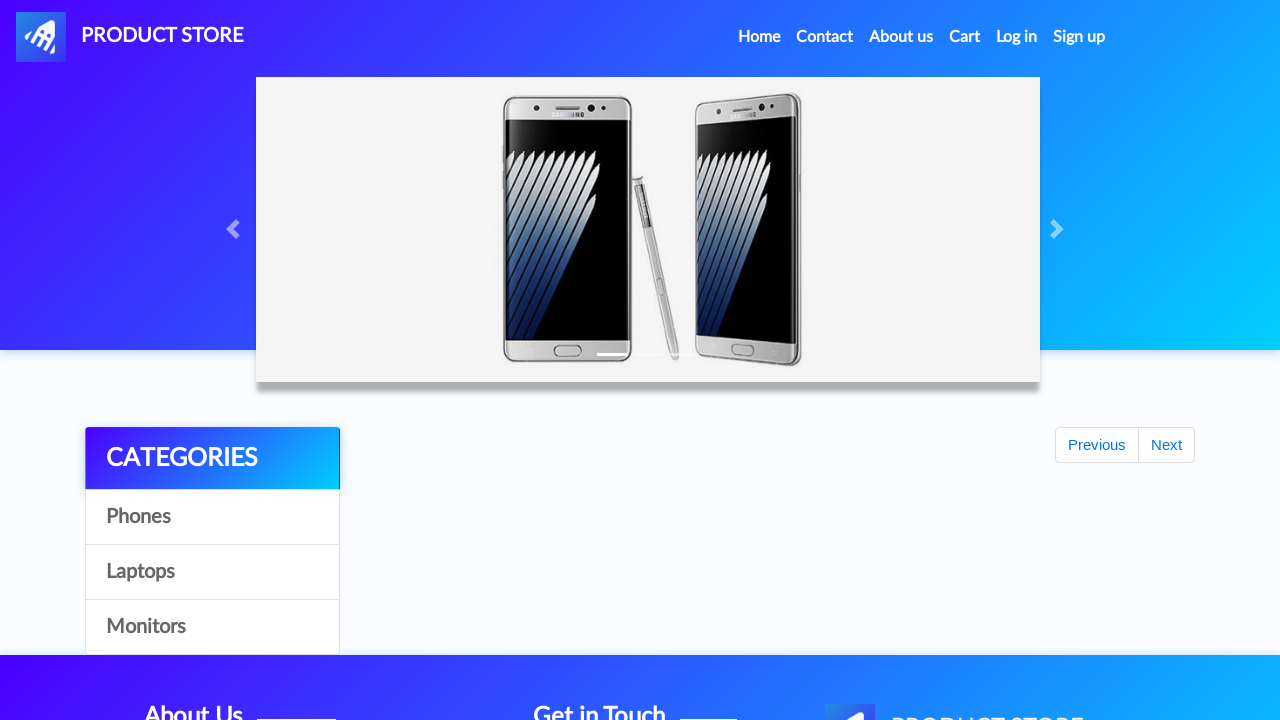

Clicked on first product card at (497, 499) on .card > a >> nth=0
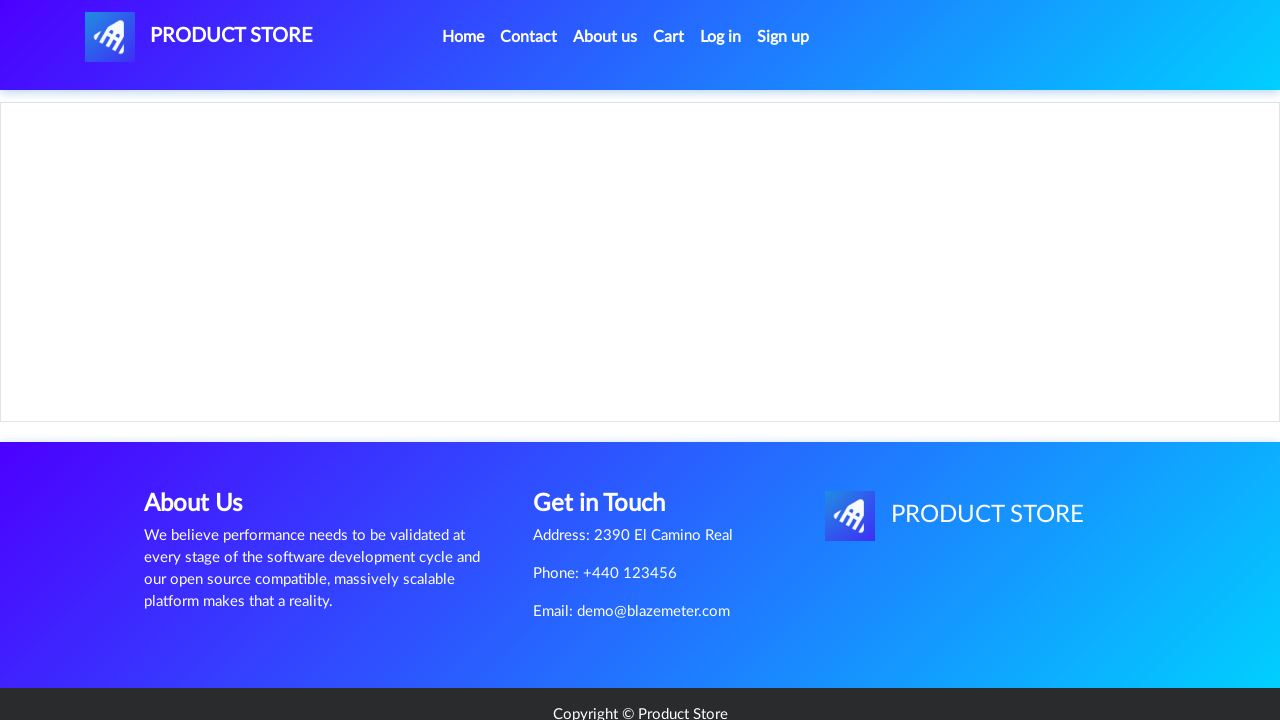

Clicked Add to cart button for first time at (610, 440) on internal:role=link[name="Add to cart"i]
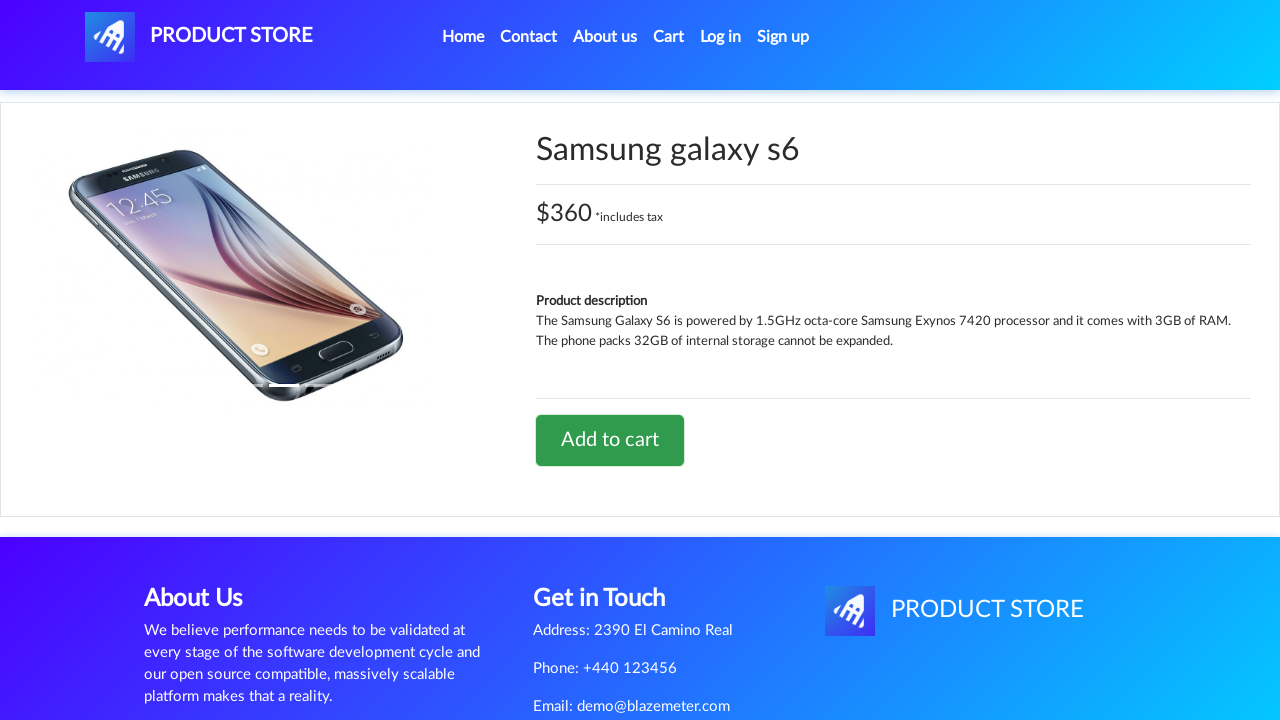

Waited for dialog after first add to cart
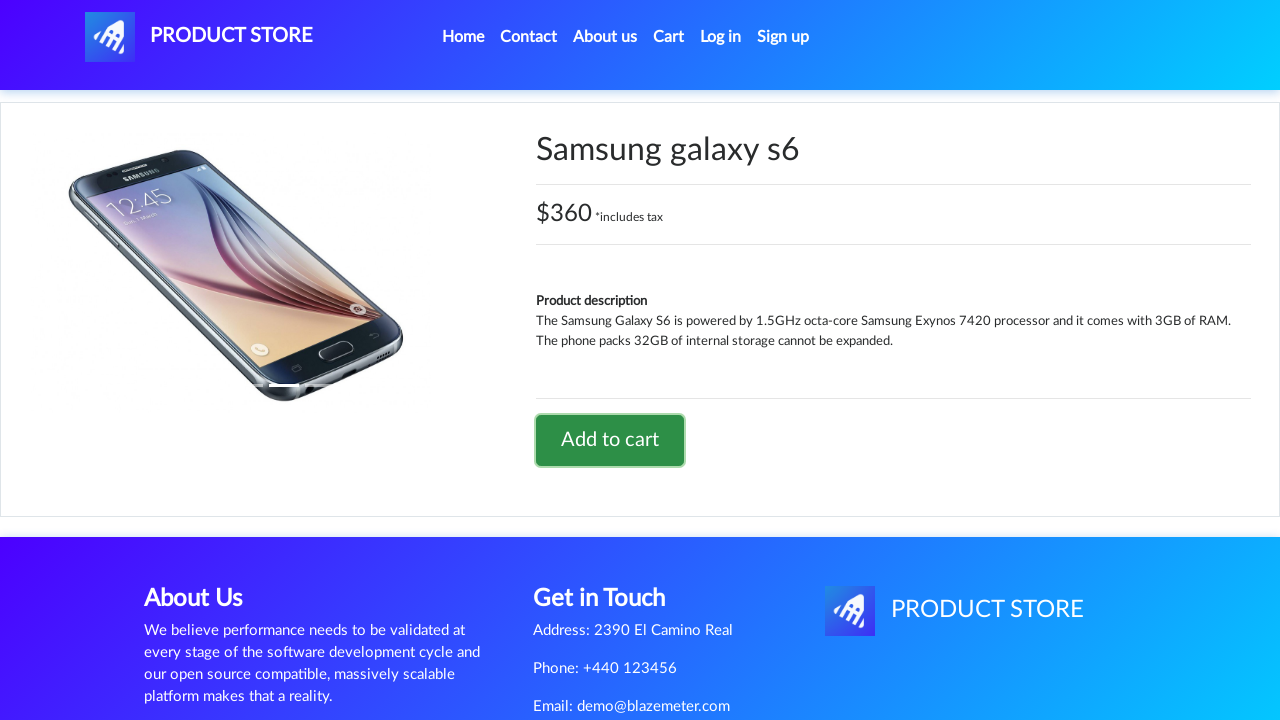

Clicked Add to cart button for second time at (610, 440) on internal:role=link[name="Add to cart"i]
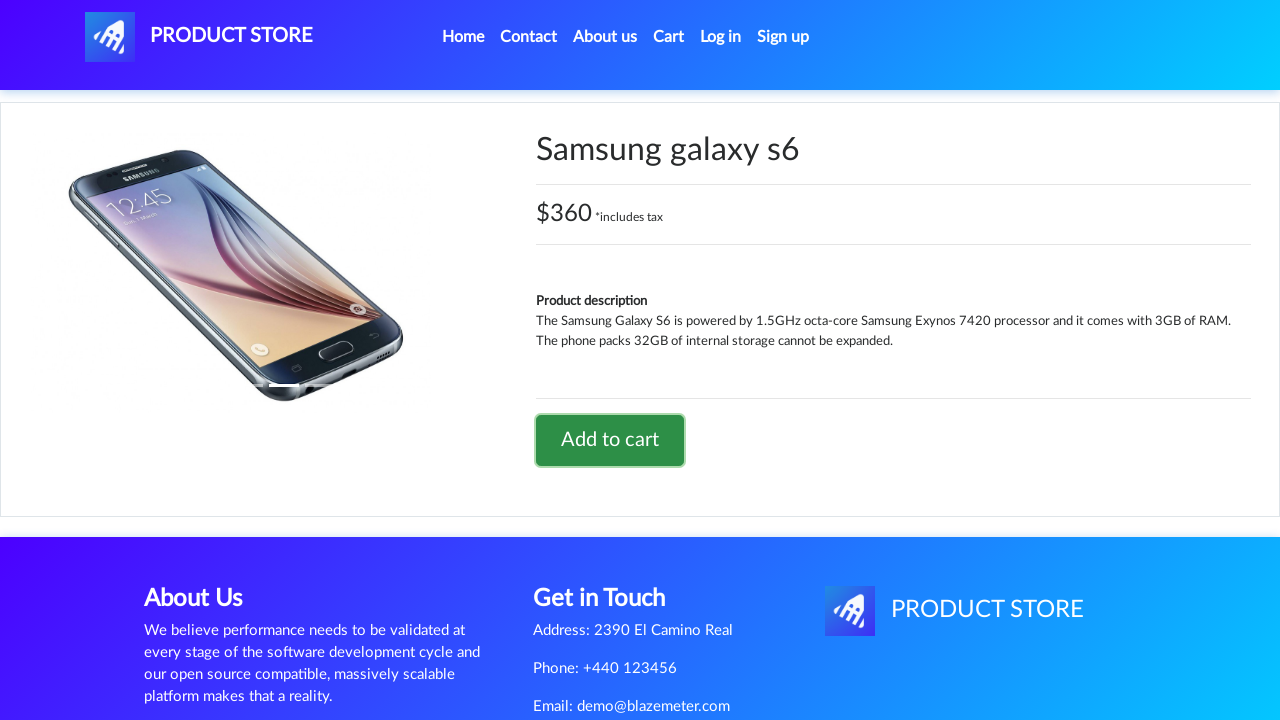

Waited for dialog after second add to cart
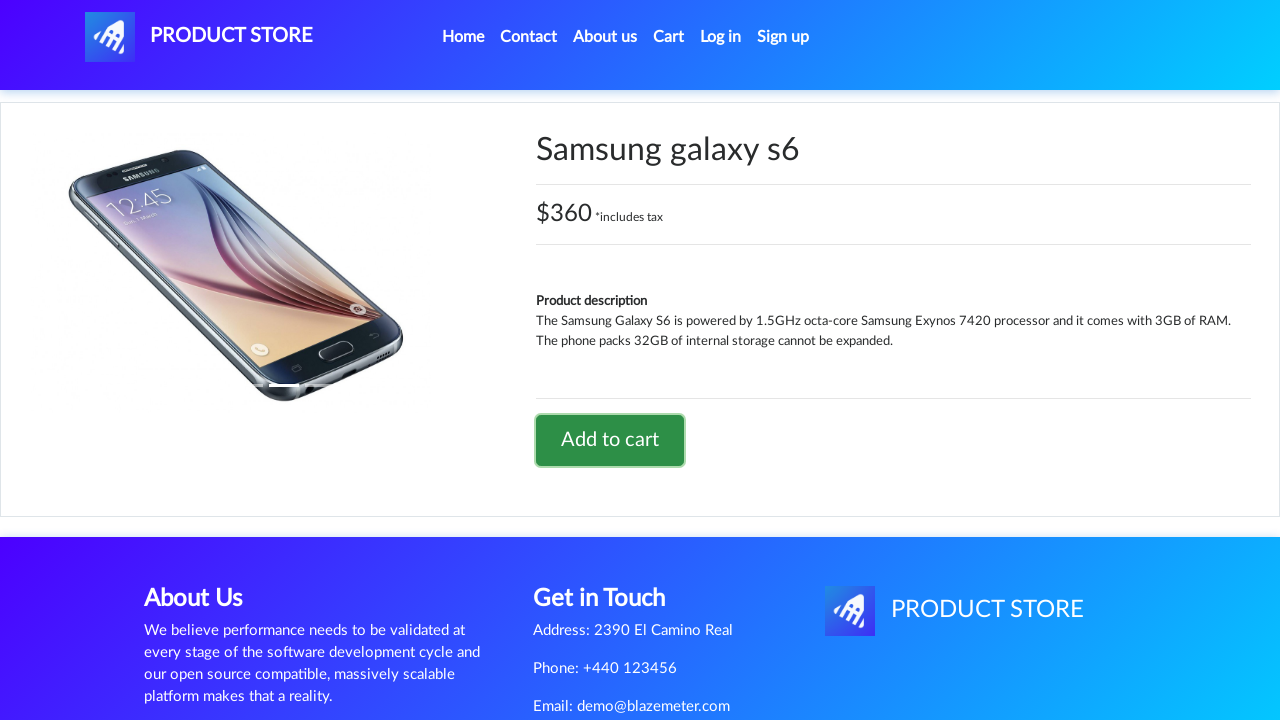

Navigated to Cart with products at (669, 37) on internal:role=link[name="Cart"s]
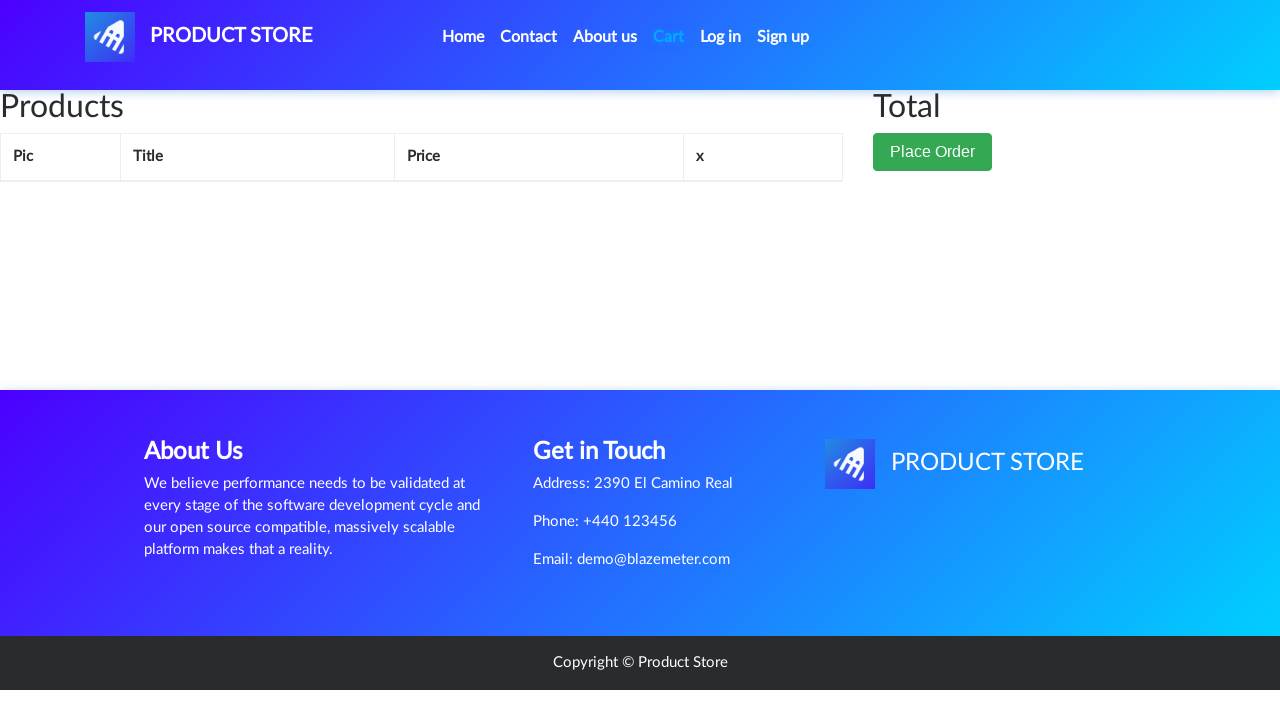

Clicked Place Order button at (933, 152) on internal:role=button[name="Place Order"i]
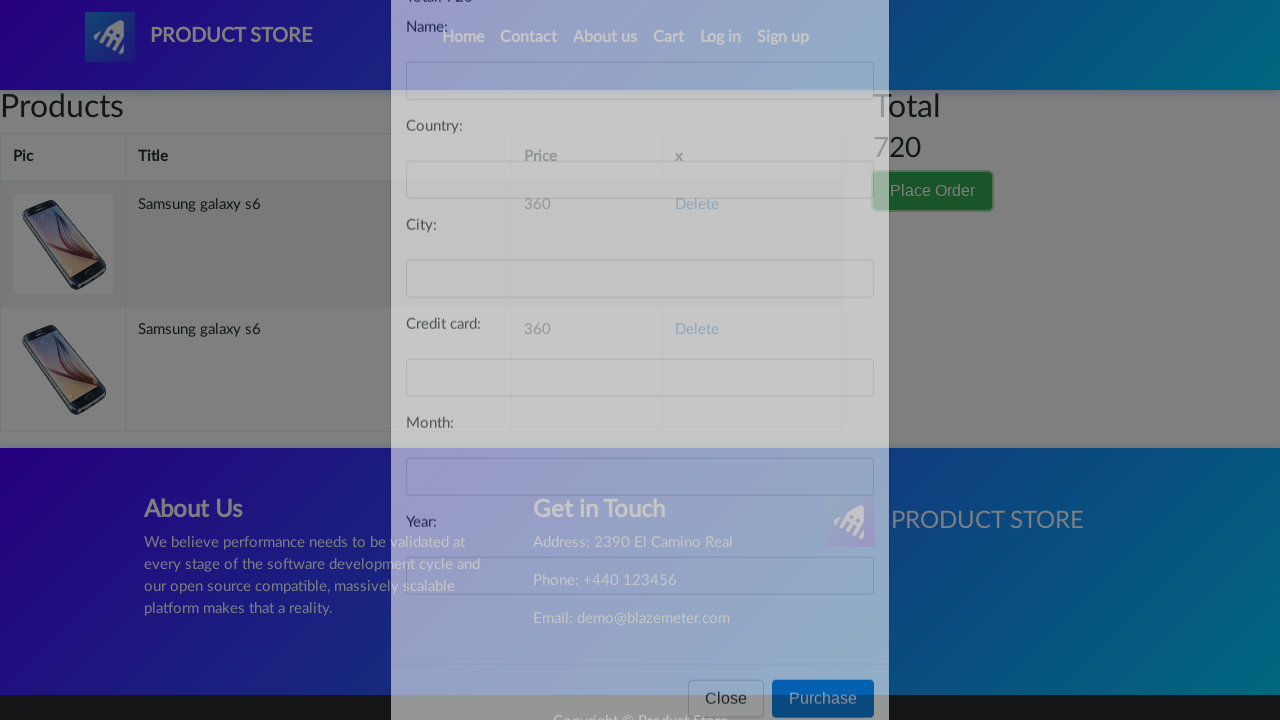

Filled Total field with John Doe on internal:label="Total:"i
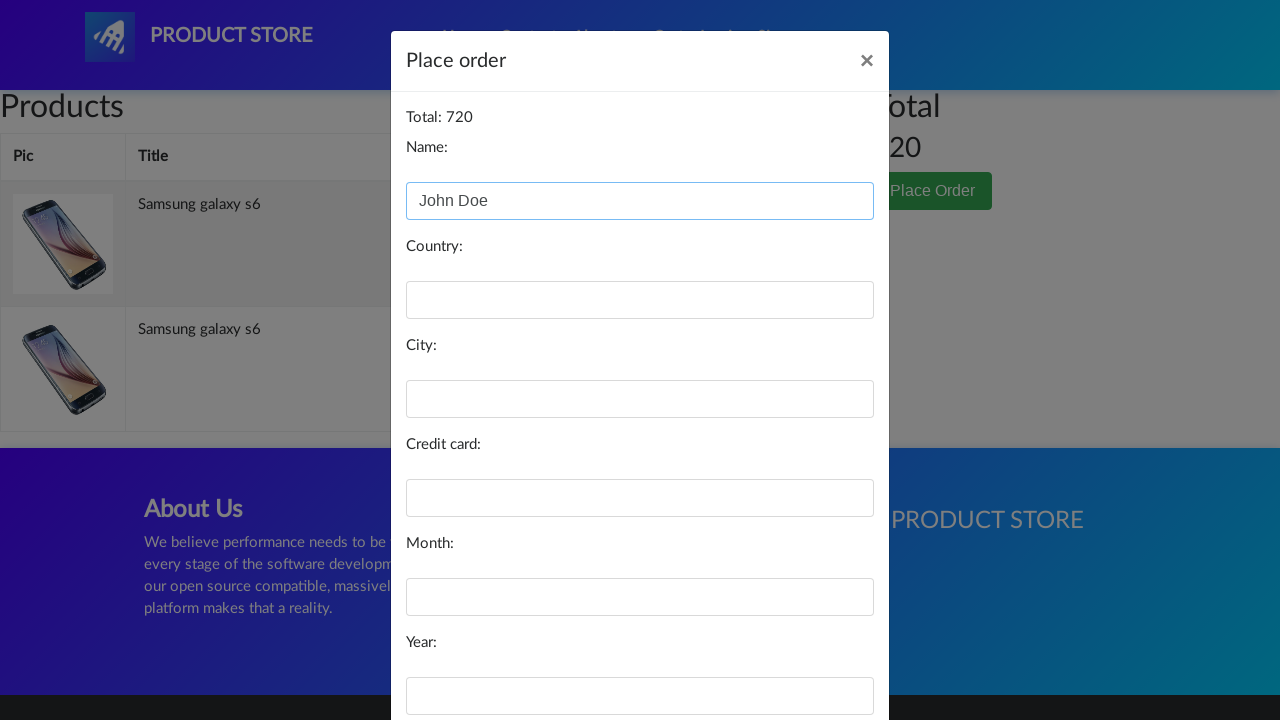

Filled Country field with United States on internal:label="Country:"i
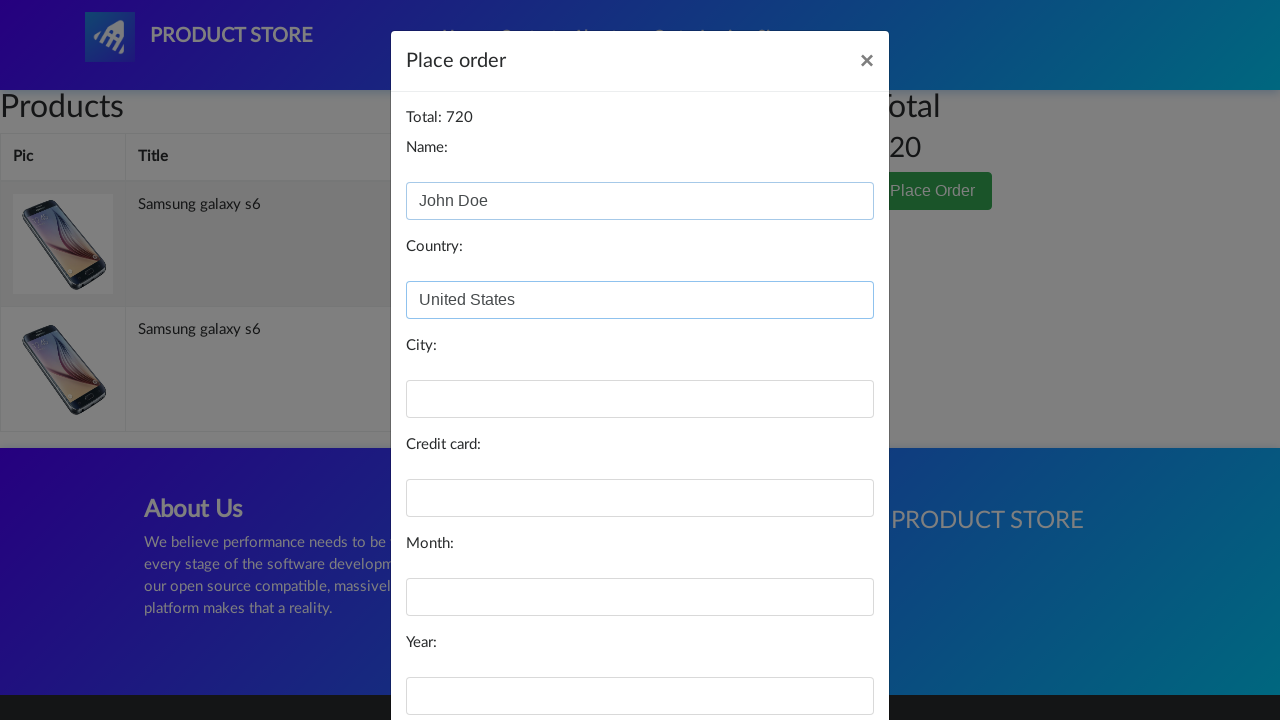

Filled City field with New York on internal:label="City:"i
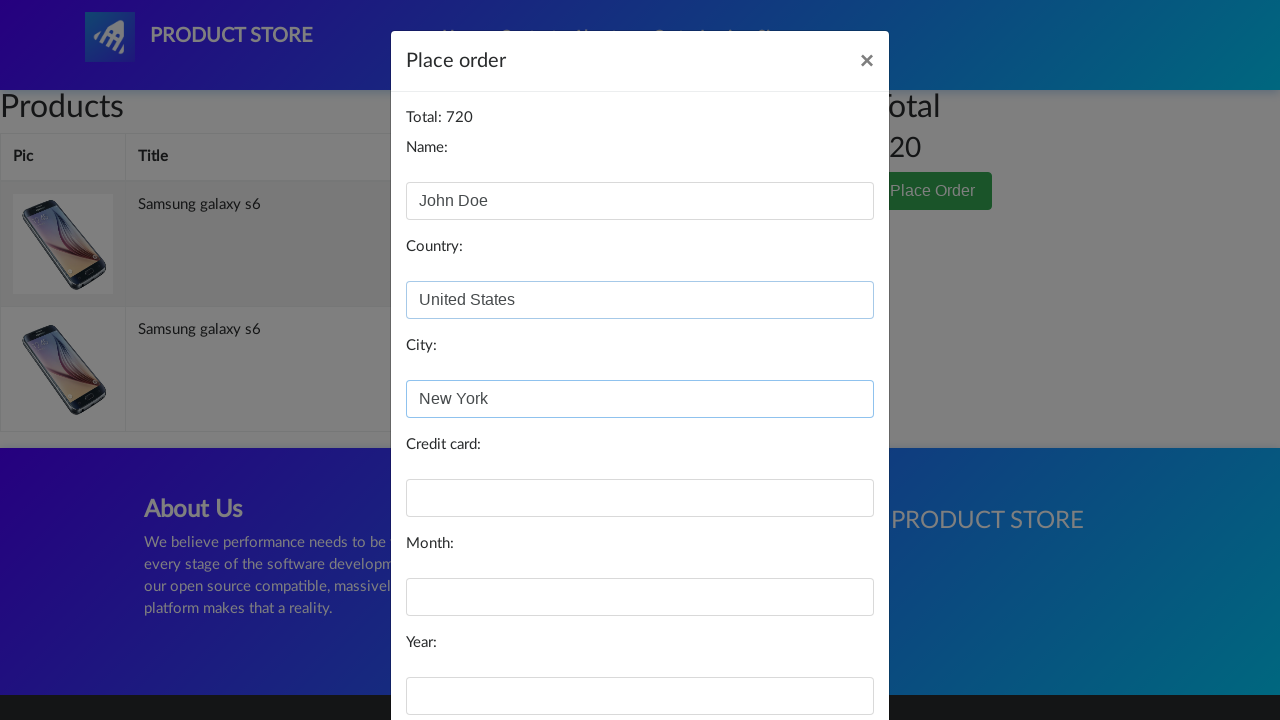

Filled Credit card field with test card number on internal:label="Credit card:"i
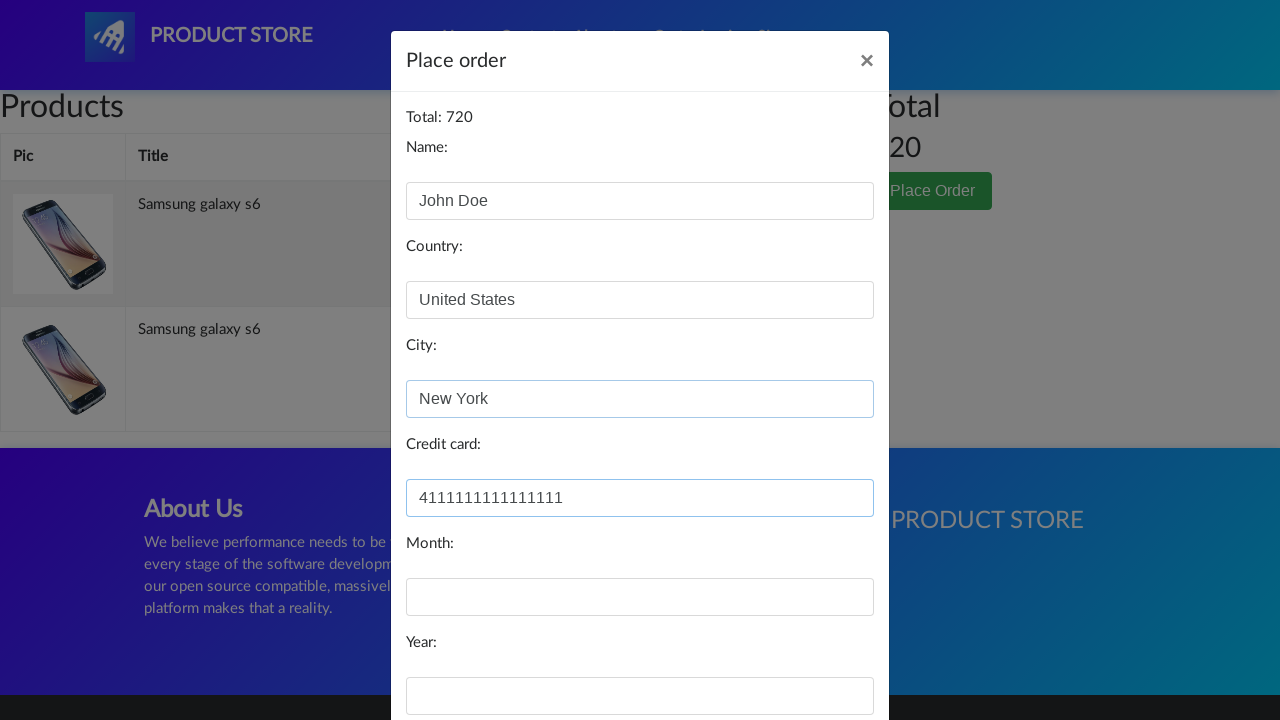

Filled Month field with 12 on internal:label="Month:"i
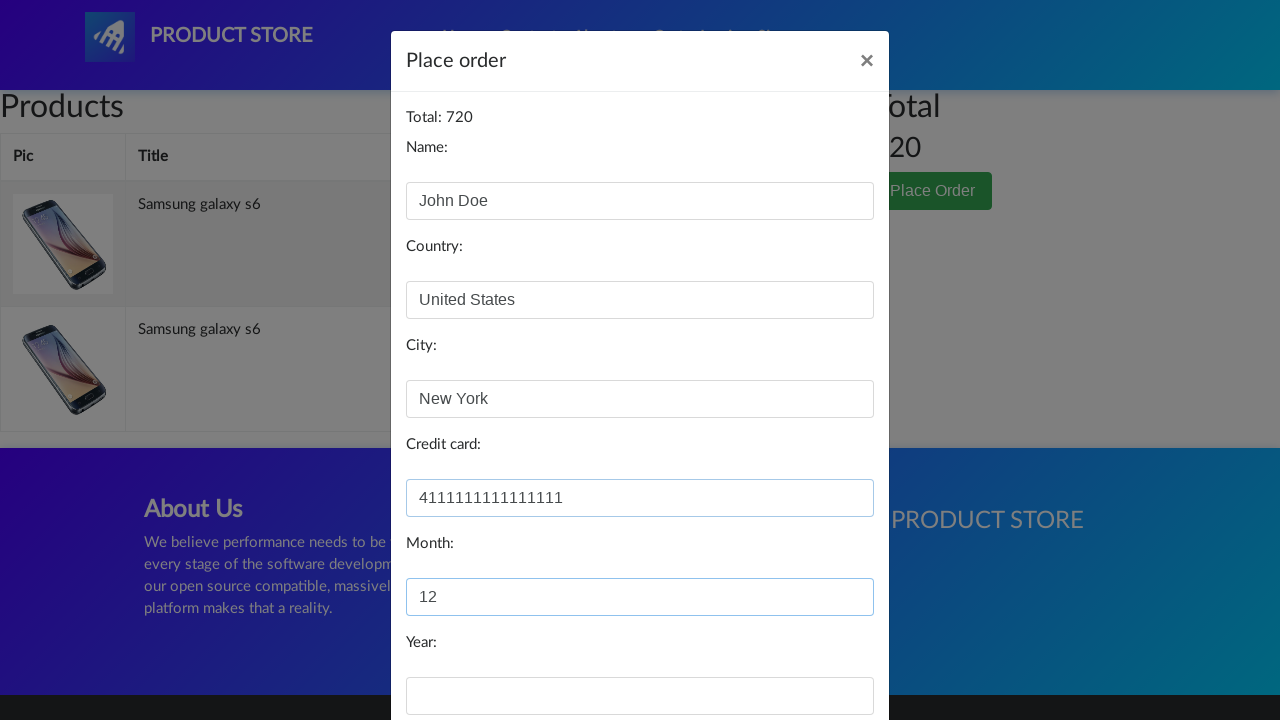

Filled Year field with 2025 on internal:label="Year:"i
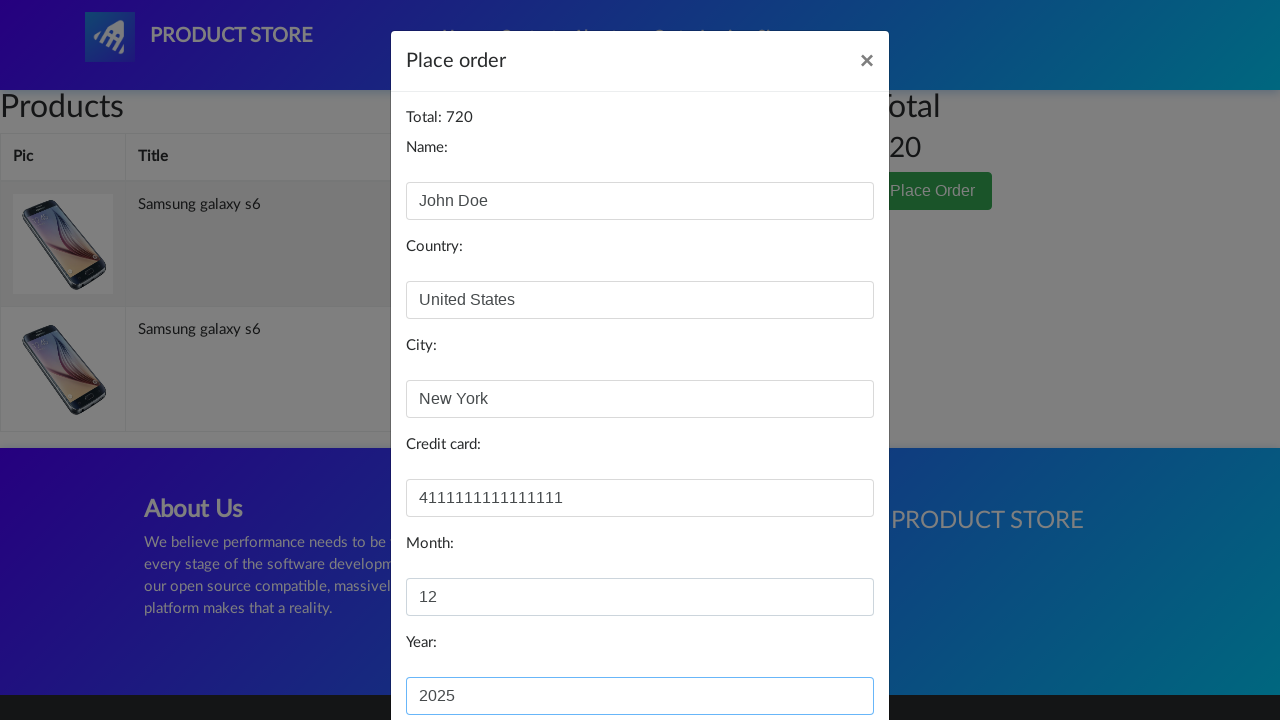

Clicked Purchase button to complete order at (823, 655) on internal:role=button[name="Purchase"i]
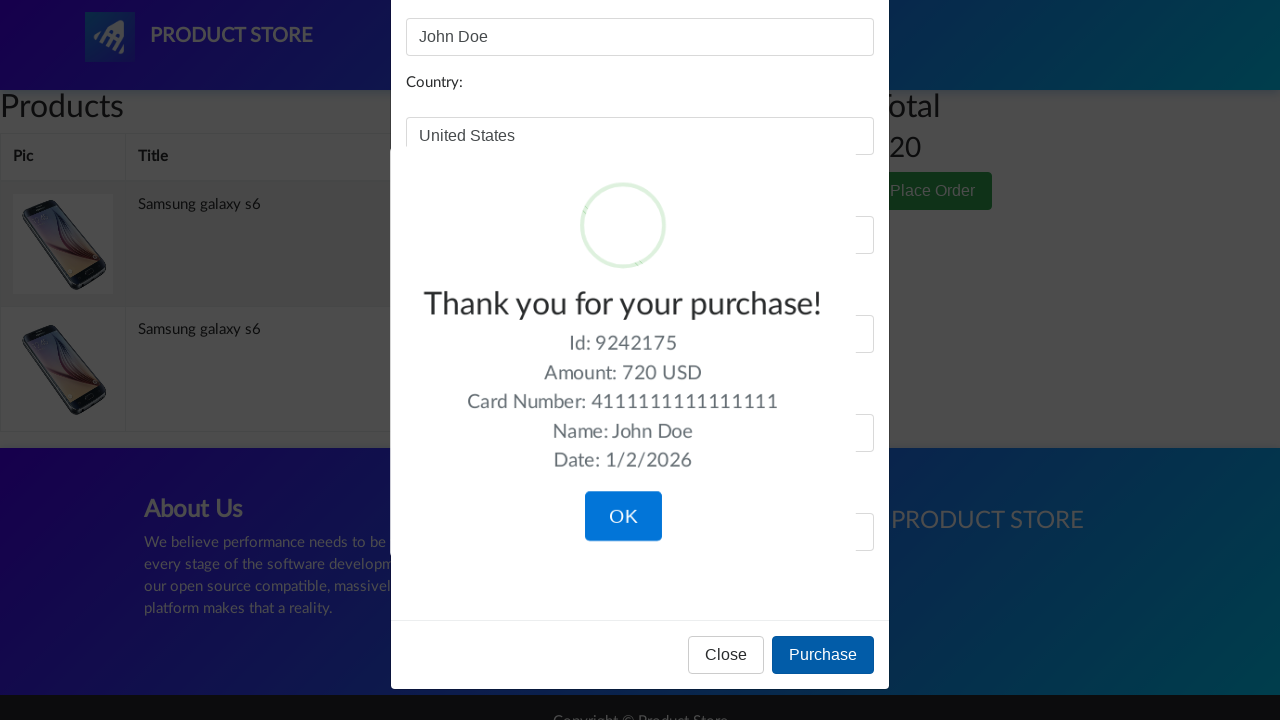

Clicked OK button on purchase confirmation dialog at (623, 521) on internal:role=button[name="OK"i]
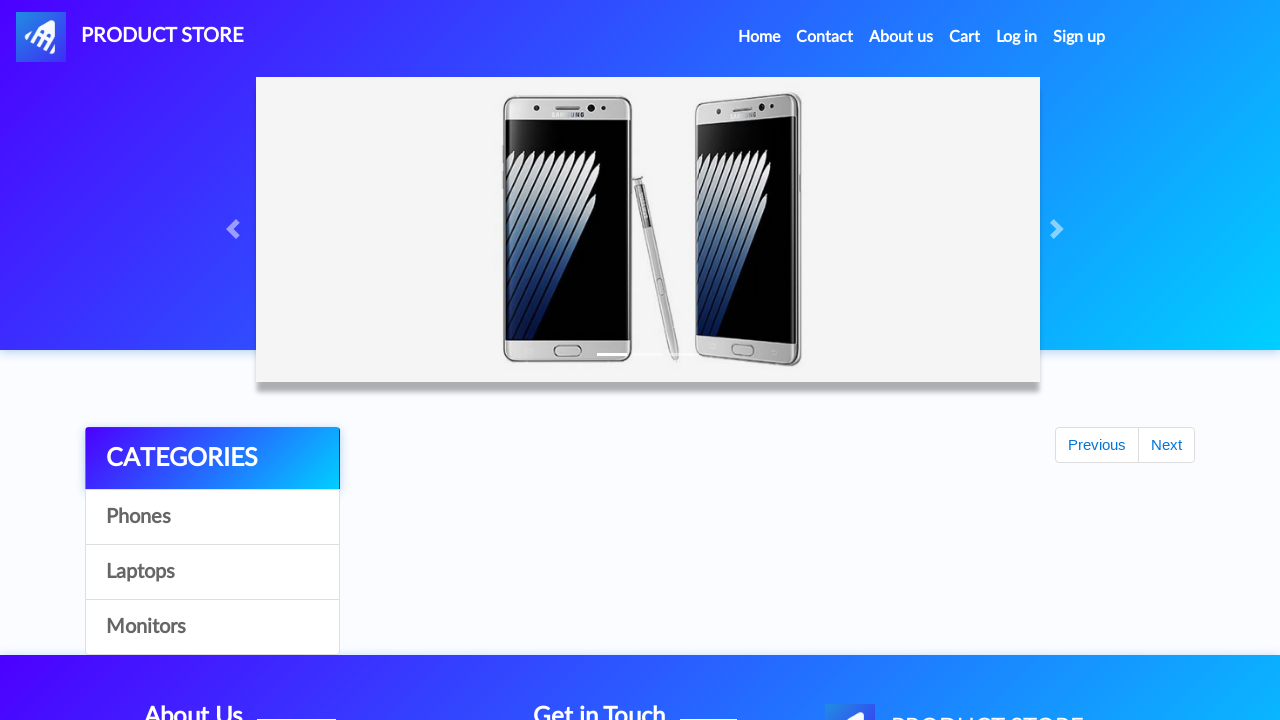

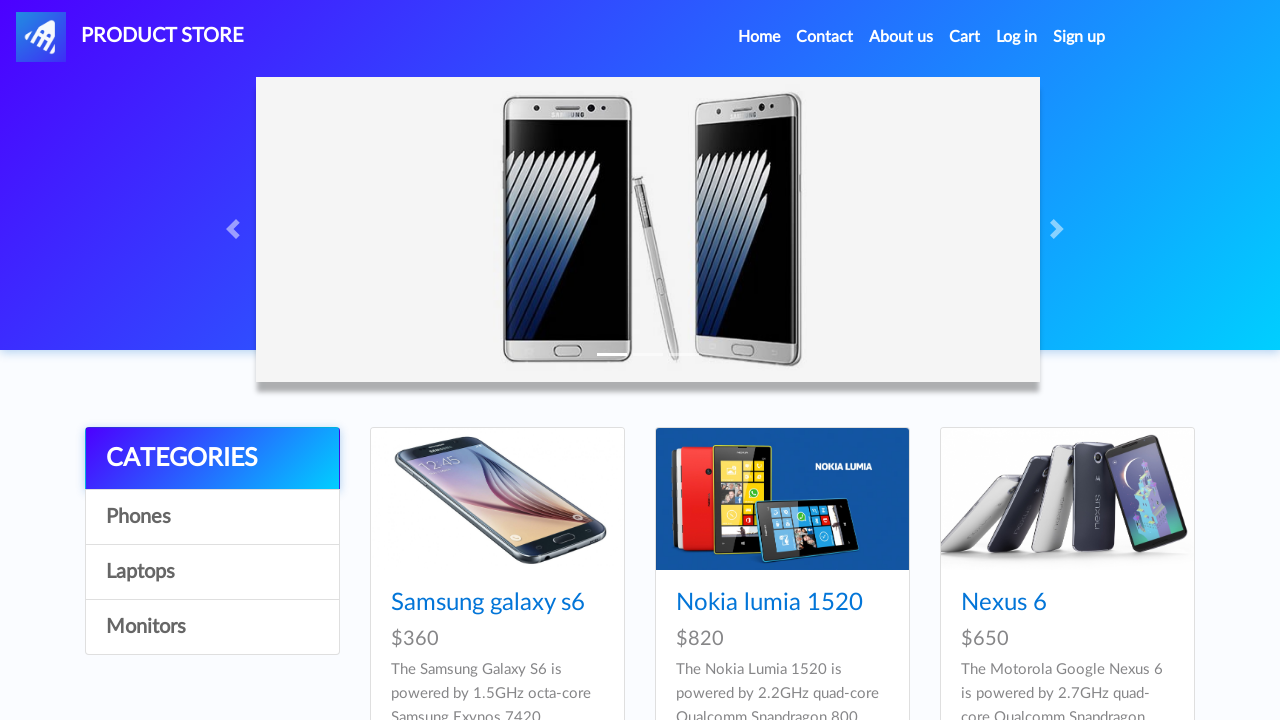